Tests JavaScript confirm dialog by clicking a button to trigger it, reading its message, and dismissing it

Starting URL: https://the-internet.herokuapp.com/javascript_alerts

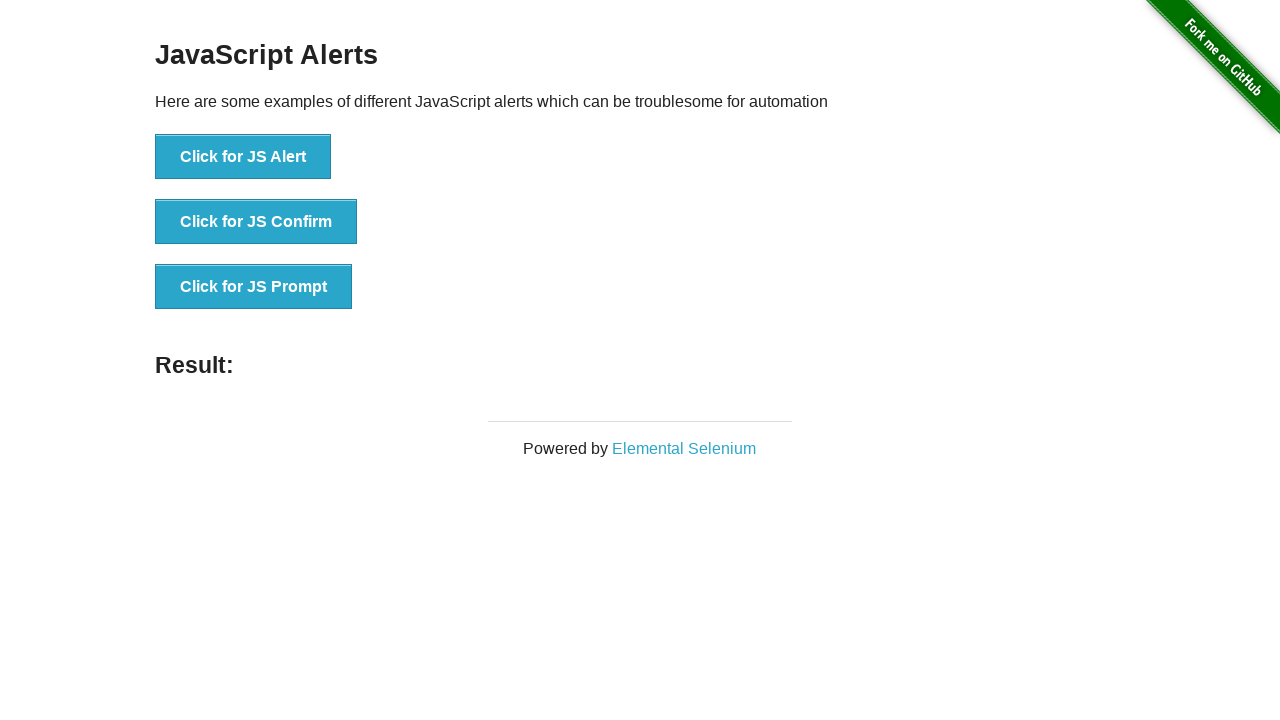

Clicked button to trigger JavaScript confirm dialog at (256, 222) on xpath=//button[@onclick='jsConfirm()']
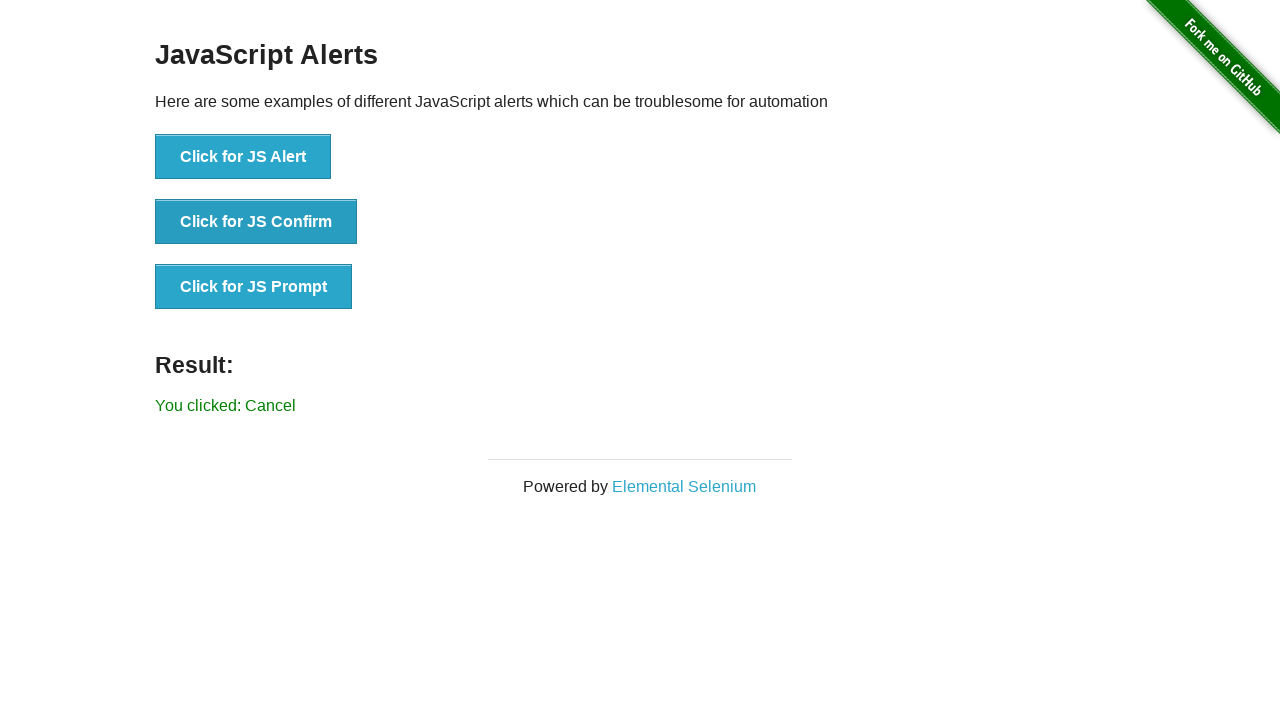

Registered dialog handler and dismissed the confirm dialog
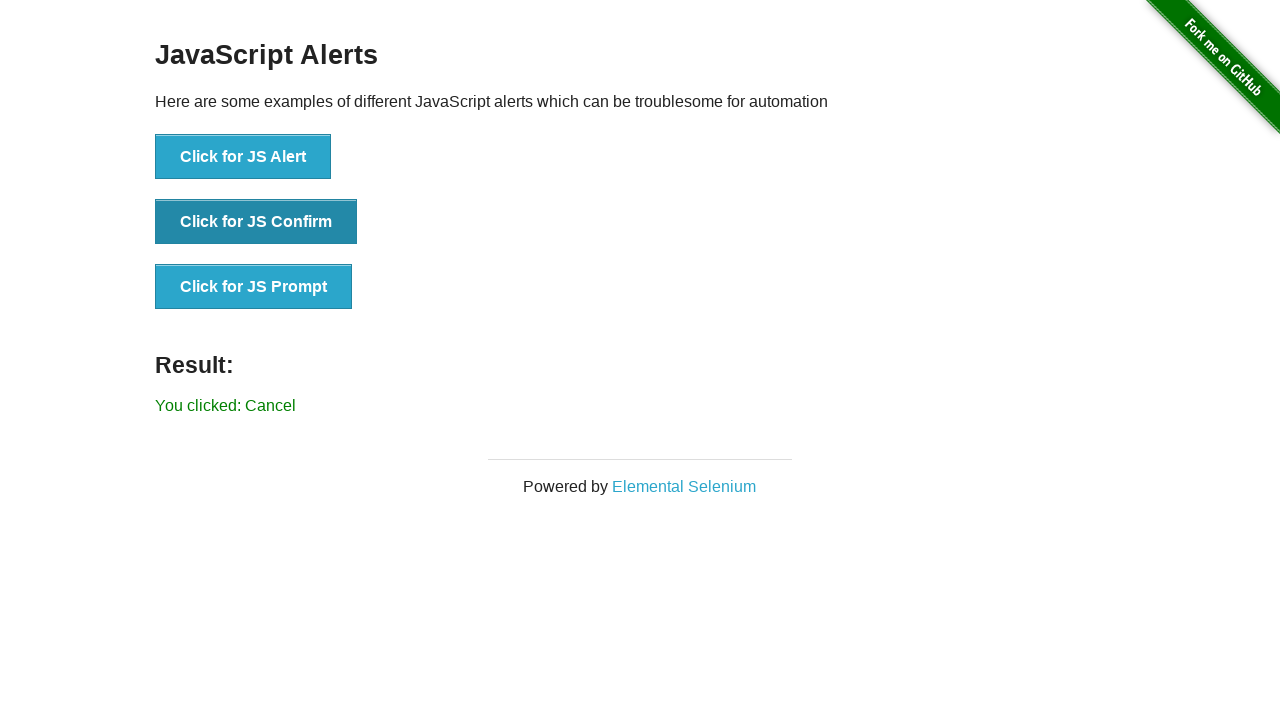

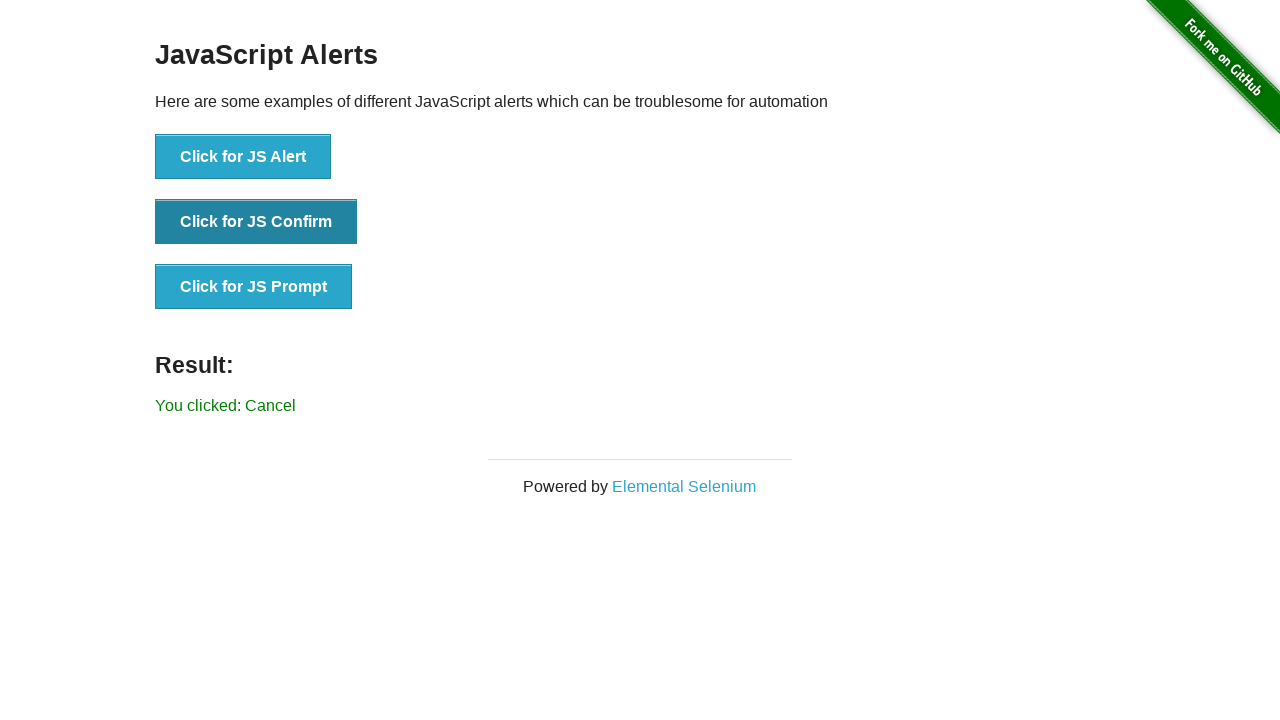